Tests that a todo item is removed when edited to have empty text

Starting URL: https://demo.playwright.dev/todomvc

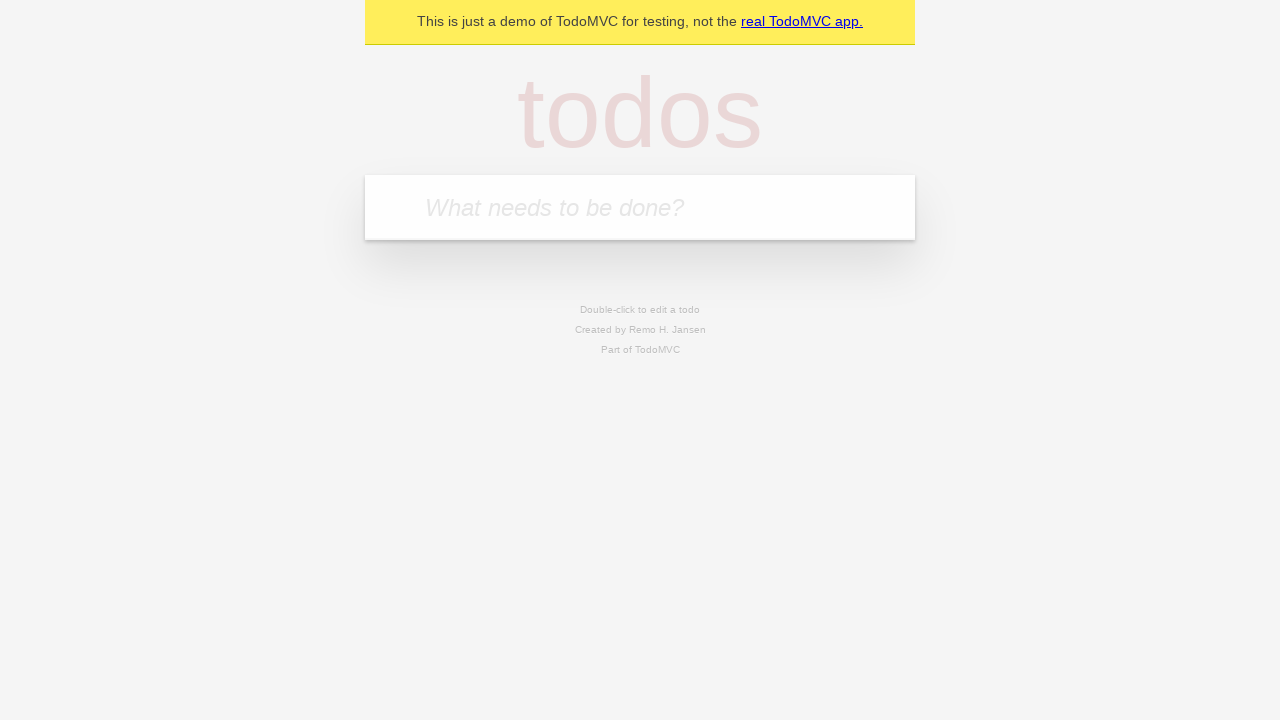

Filled todo input with 'buy some cheese' on internal:attr=[placeholder="What needs to be done?"i]
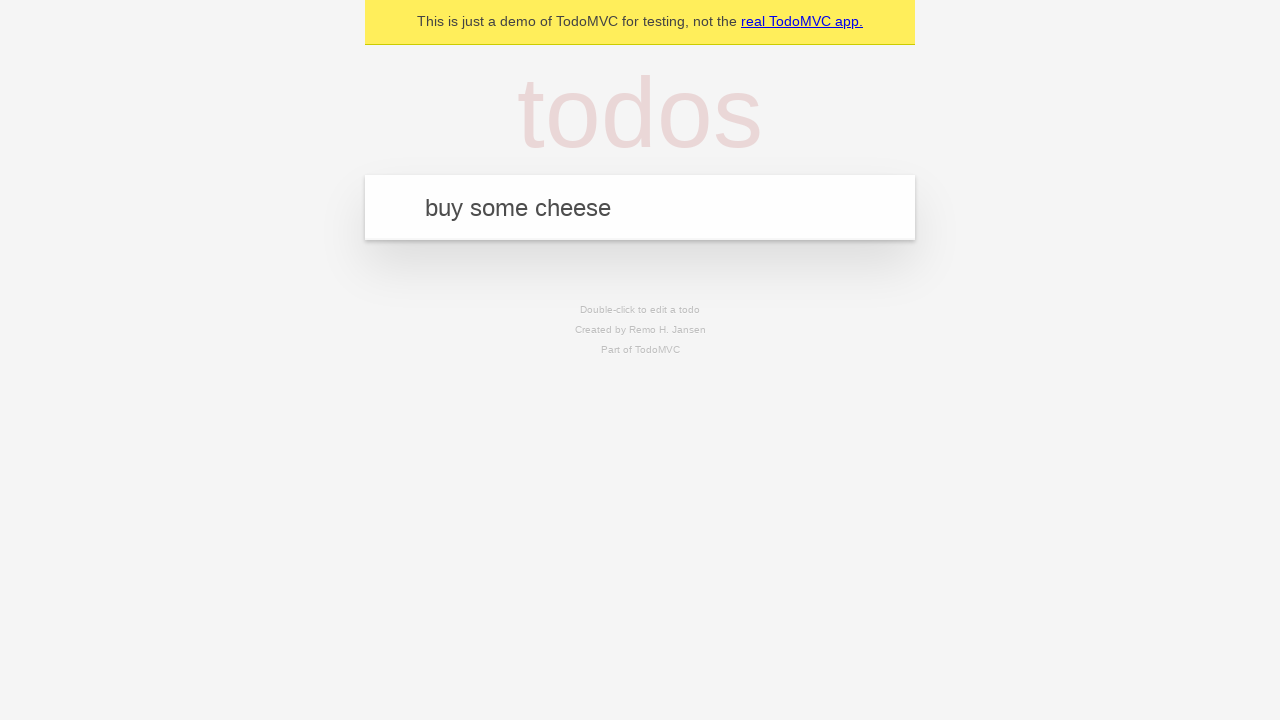

Pressed Enter to create first todo on internal:attr=[placeholder="What needs to be done?"i]
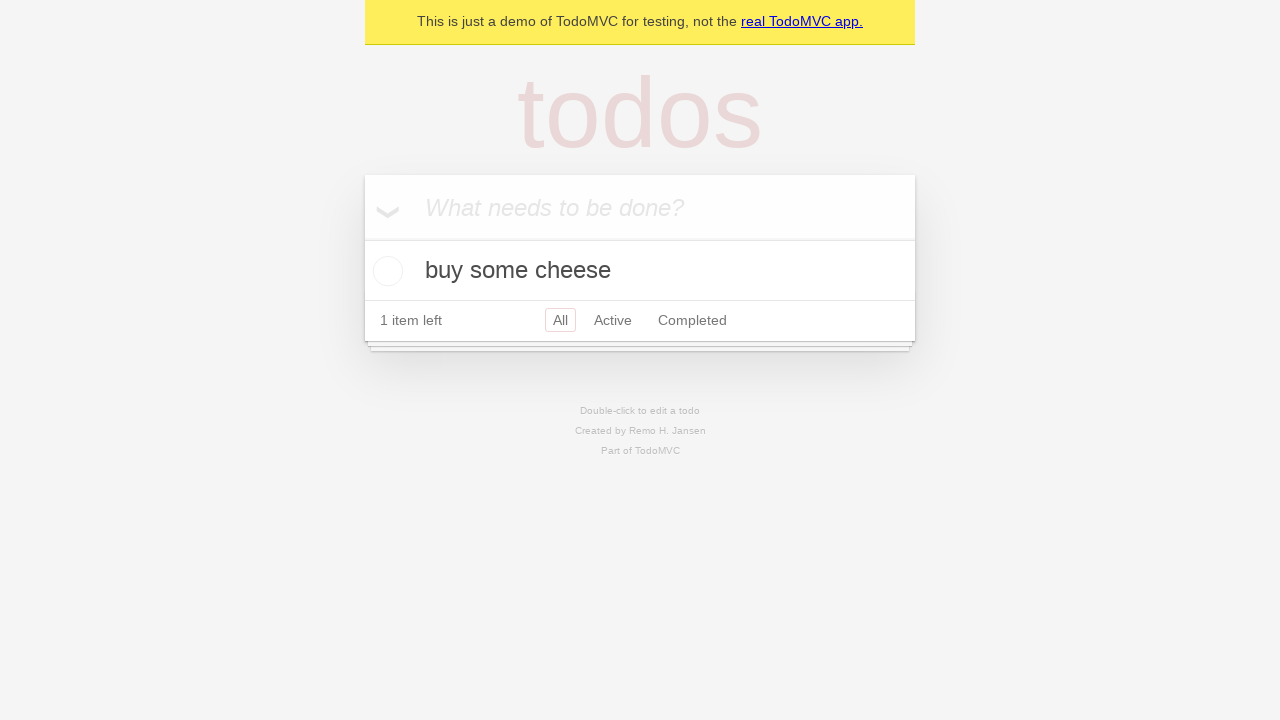

Filled todo input with 'feed the cat' on internal:attr=[placeholder="What needs to be done?"i]
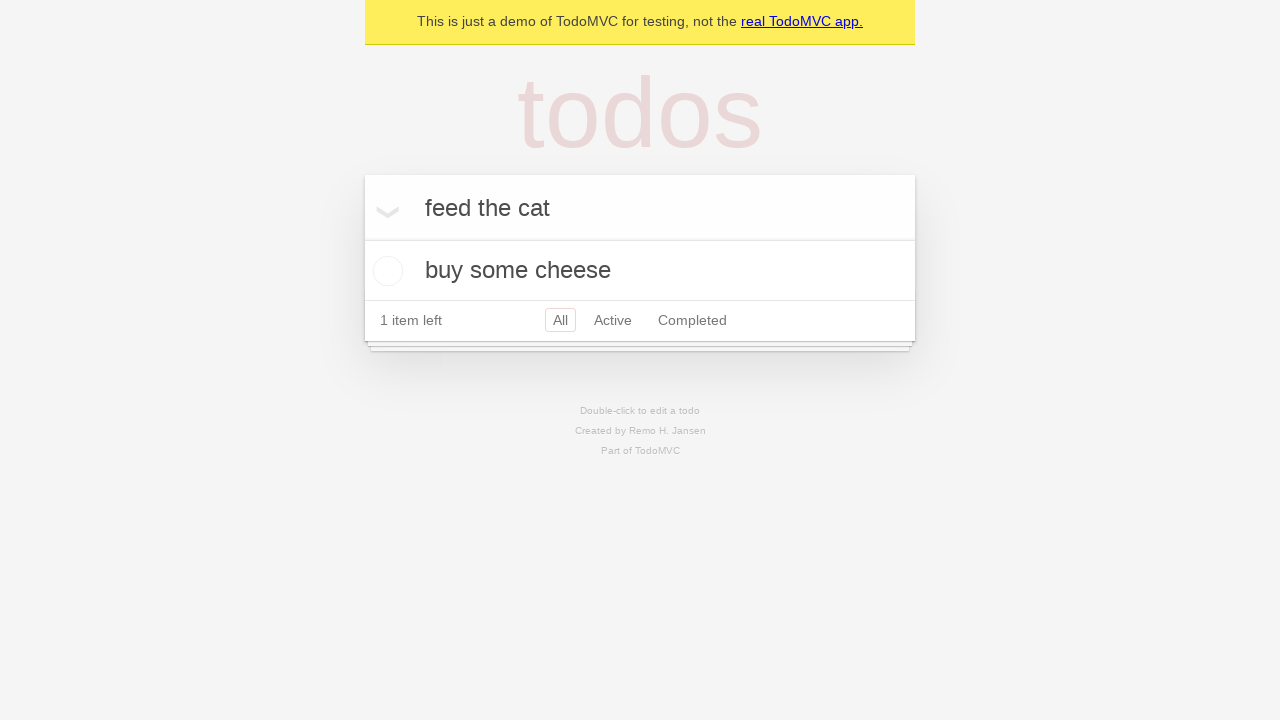

Pressed Enter to create second todo on internal:attr=[placeholder="What needs to be done?"i]
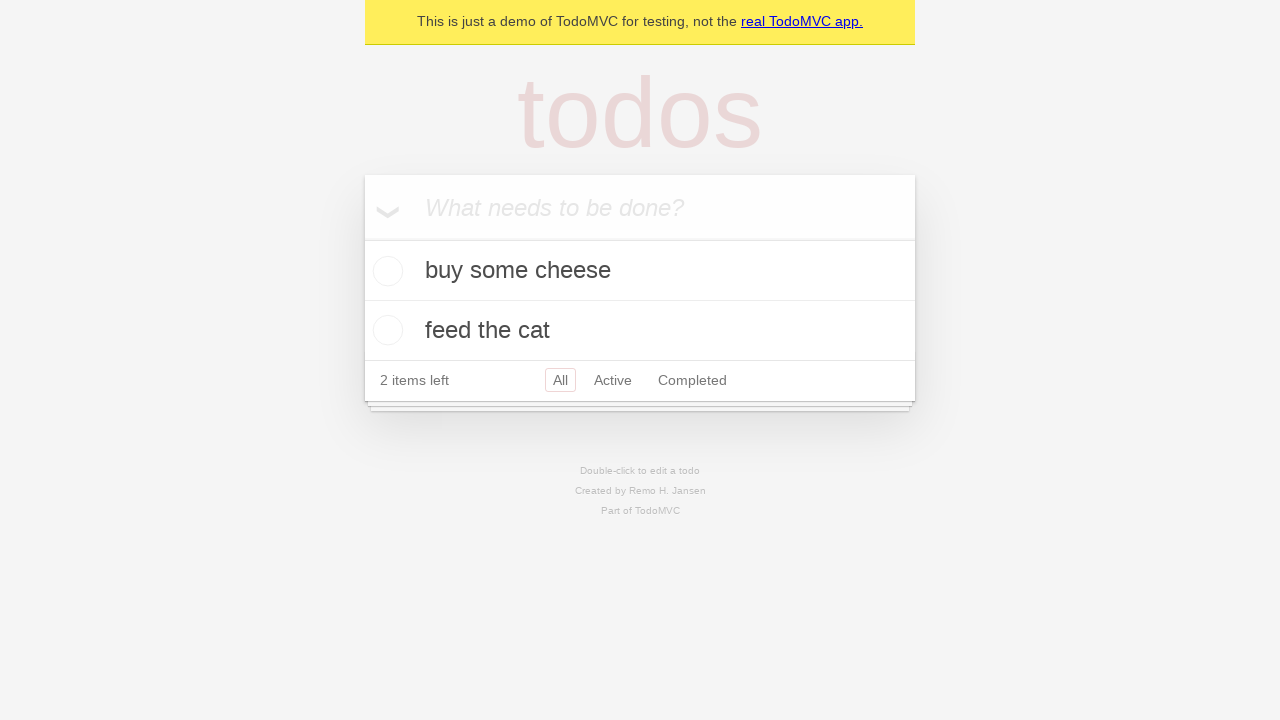

Filled todo input with 'book a doctors appointment' on internal:attr=[placeholder="What needs to be done?"i]
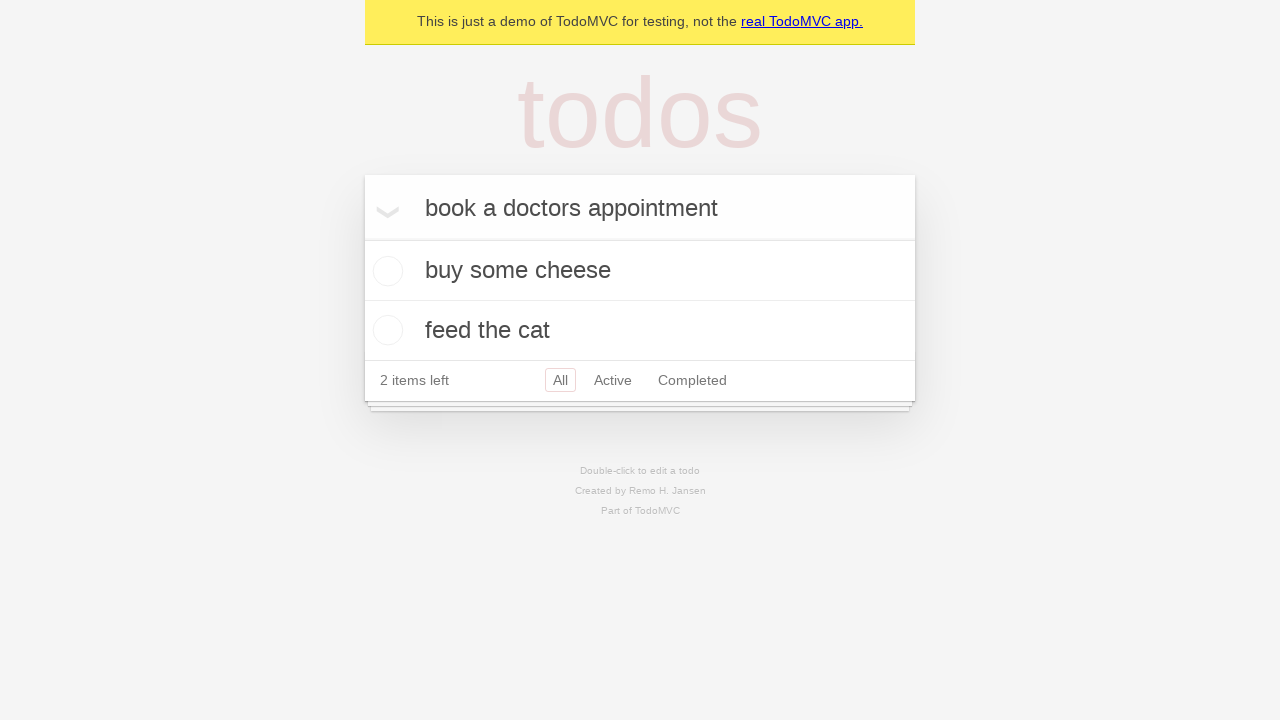

Pressed Enter to create third todo on internal:attr=[placeholder="What needs to be done?"i]
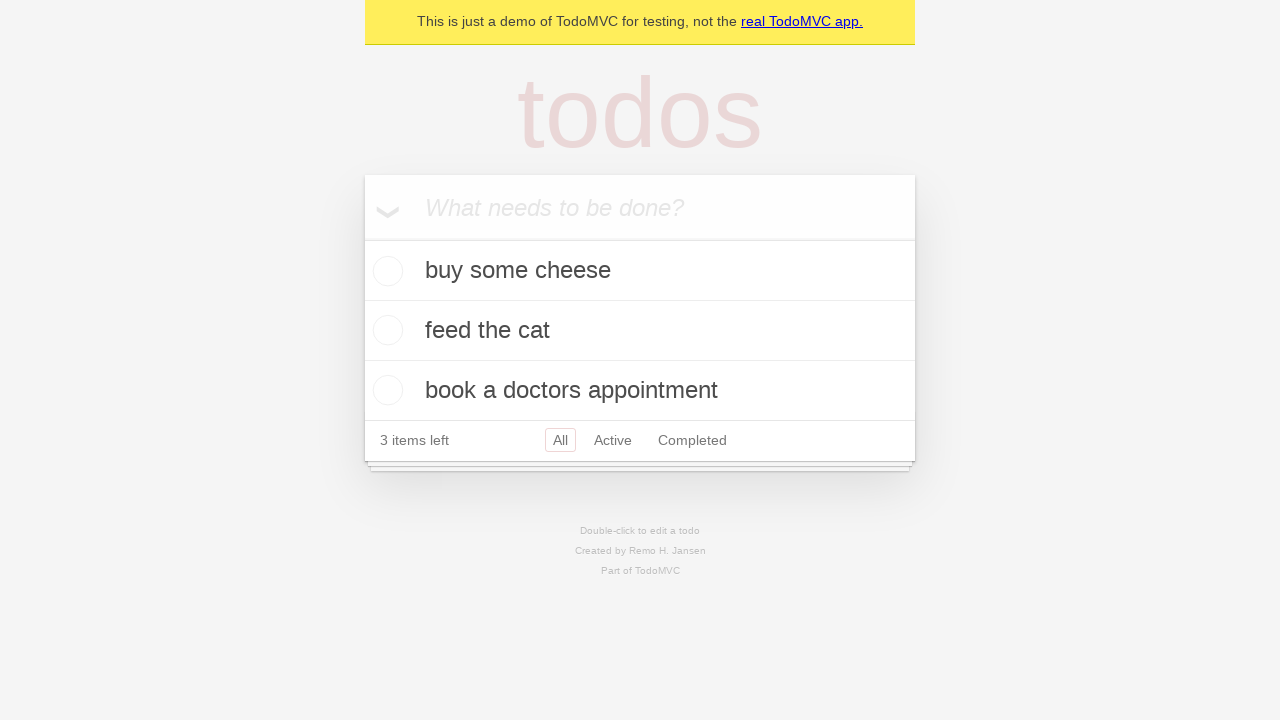

Waited for all three todos to be created
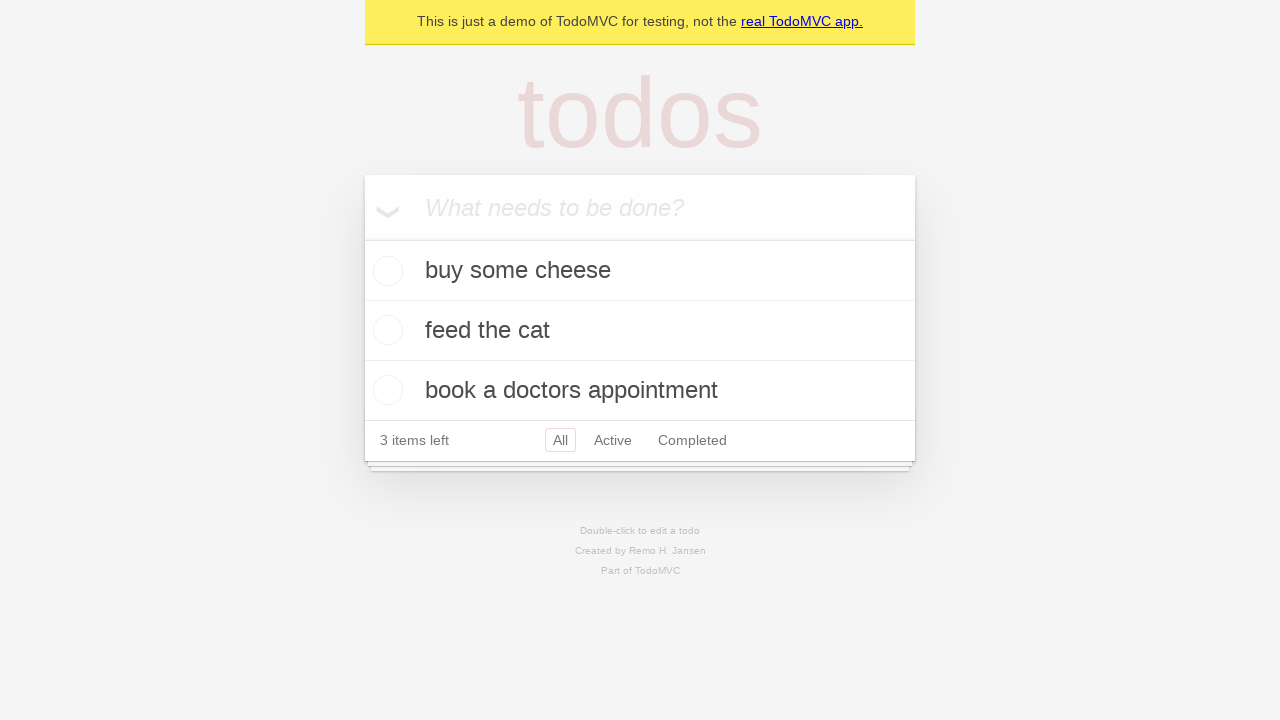

Double-clicked second todo item to enter edit mode at (640, 331) on internal:testid=[data-testid="todo-item"s] >> nth=1
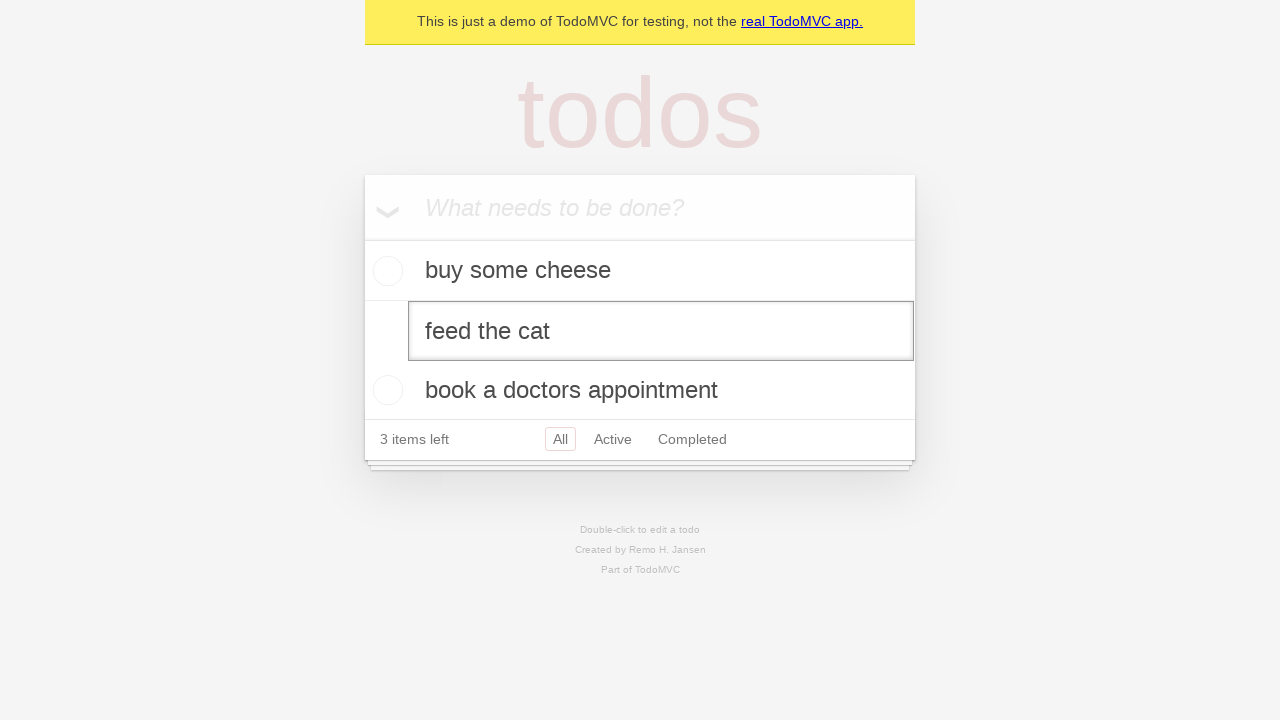

Cleared the text in the second todo edit field on internal:testid=[data-testid="todo-item"s] >> nth=1 >> internal:role=textbox[nam
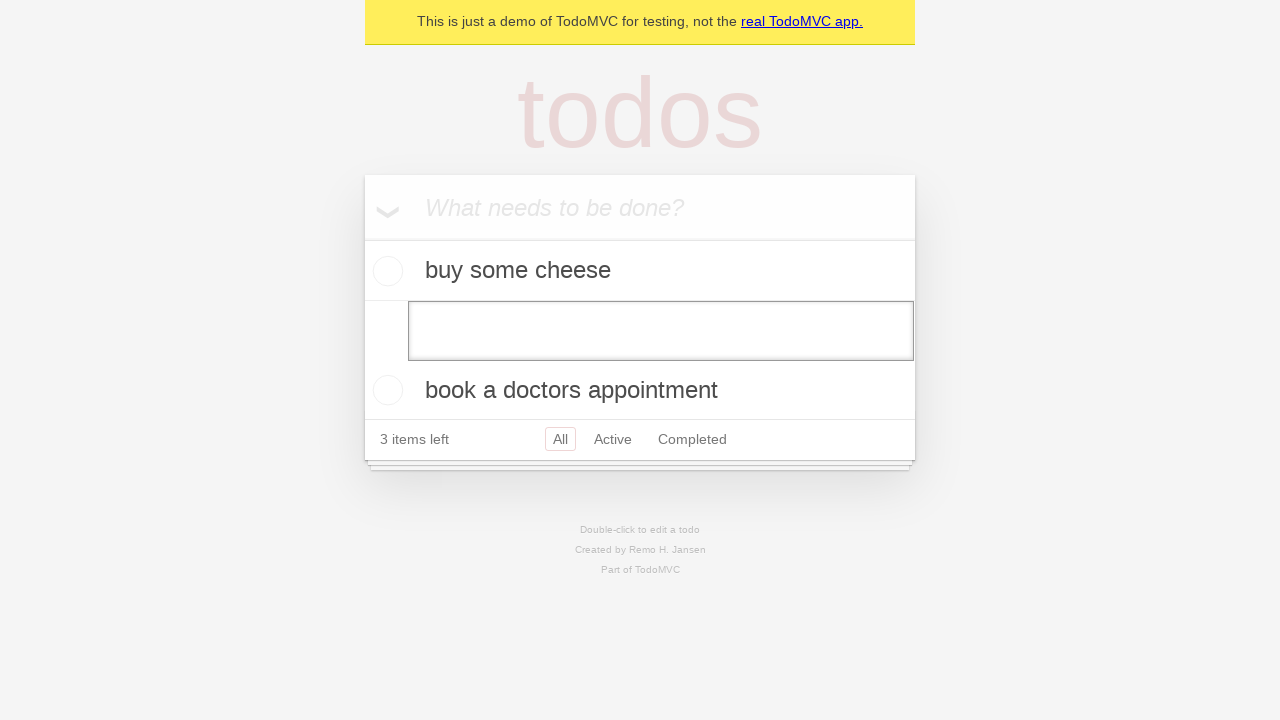

Pressed Enter to submit empty text, removing the todo item on internal:testid=[data-testid="todo-item"s] >> nth=1 >> internal:role=textbox[nam
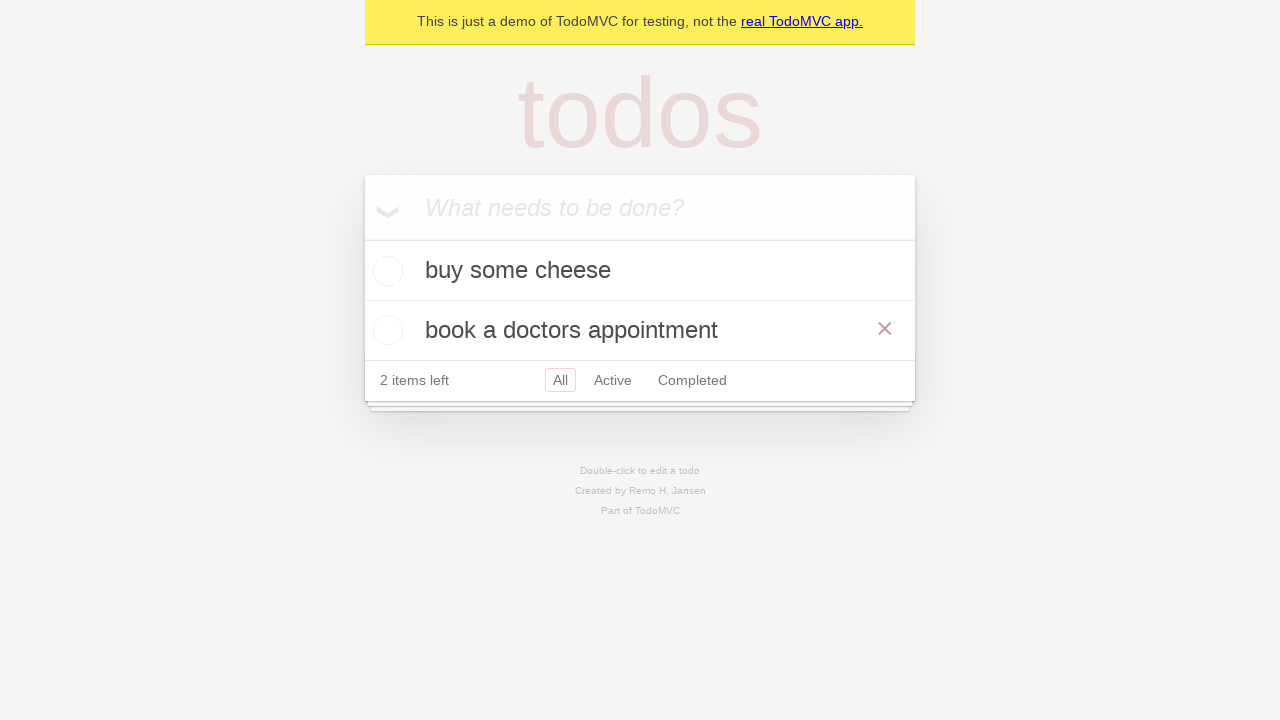

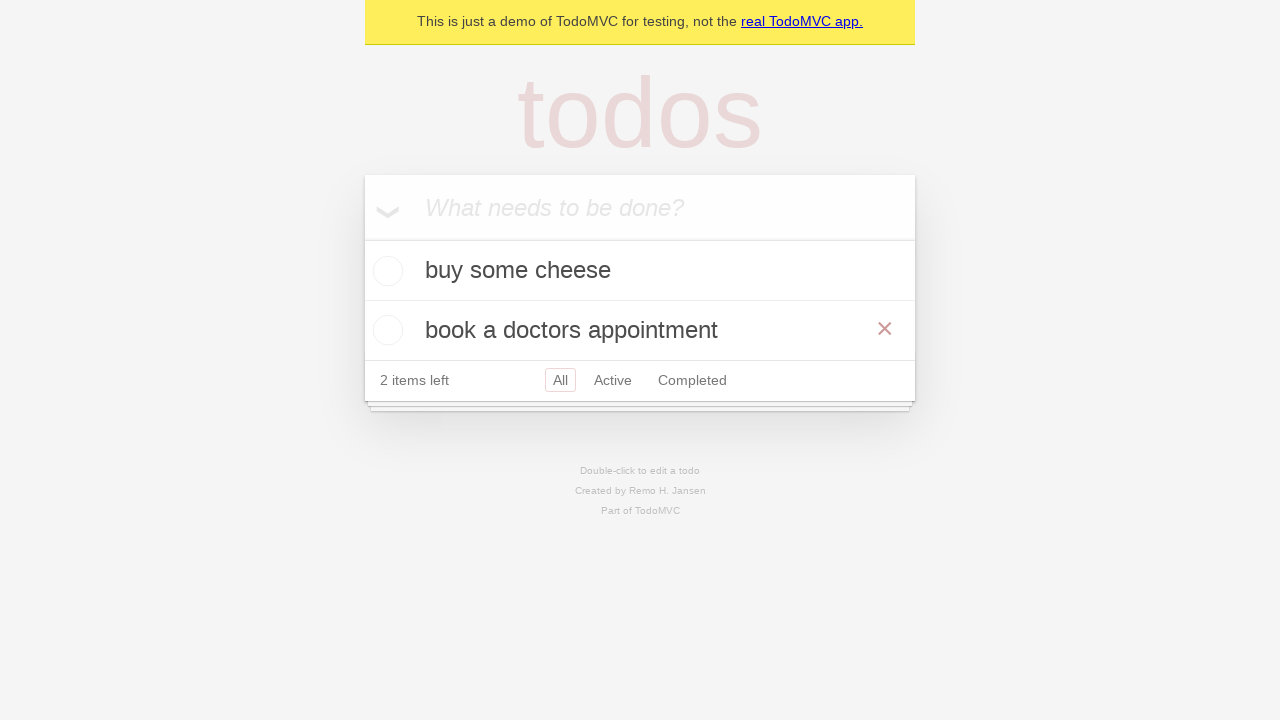